Tests registration form validation by submitting with mismatched confirmation email and verifying that the confirmation email error message appears.

Starting URL: https://alada.vn/tai-khoan/dang-ky.html

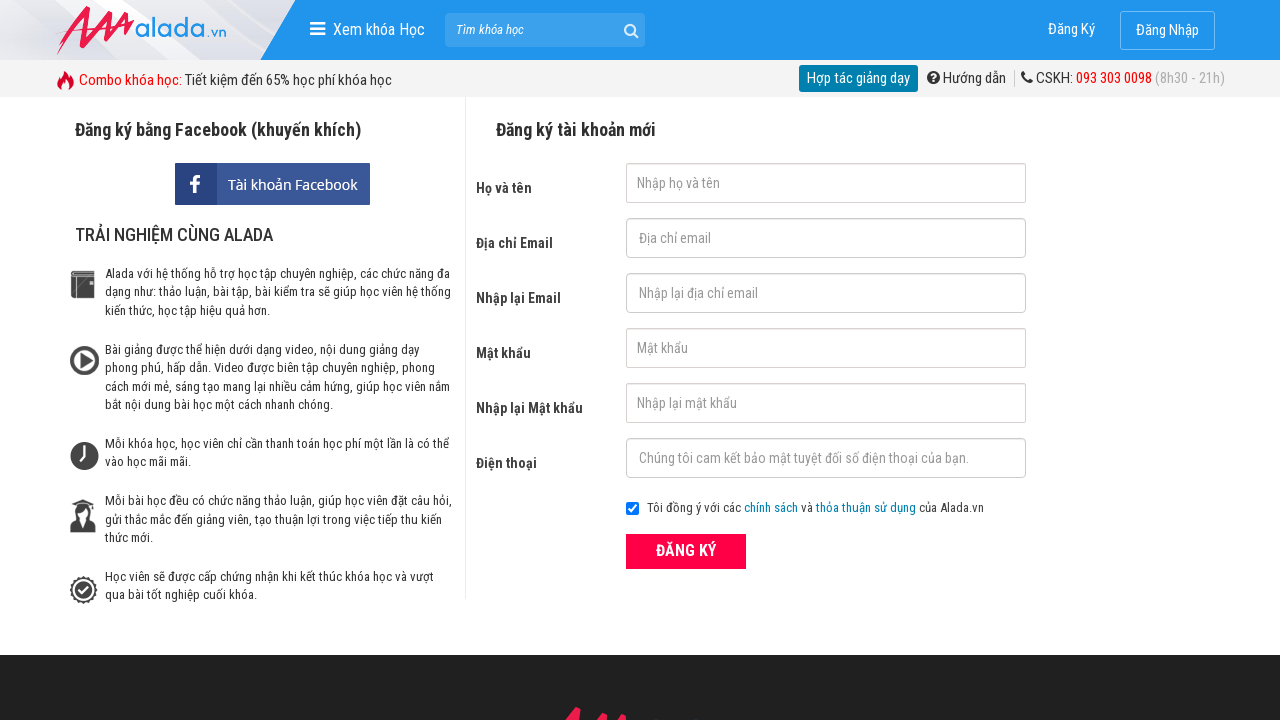

Filled first name field with 'chieu' on #txtFirstname
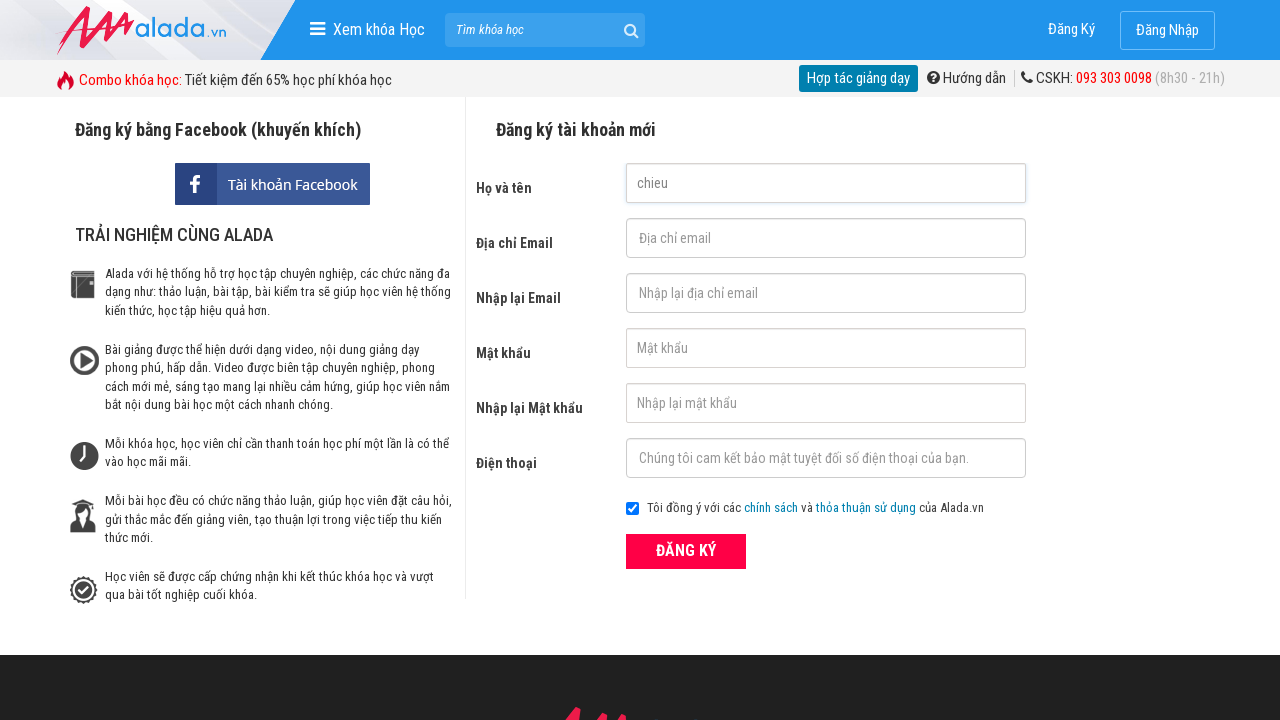

Filled email field with 'abc@gmail.com' on #txtEmail
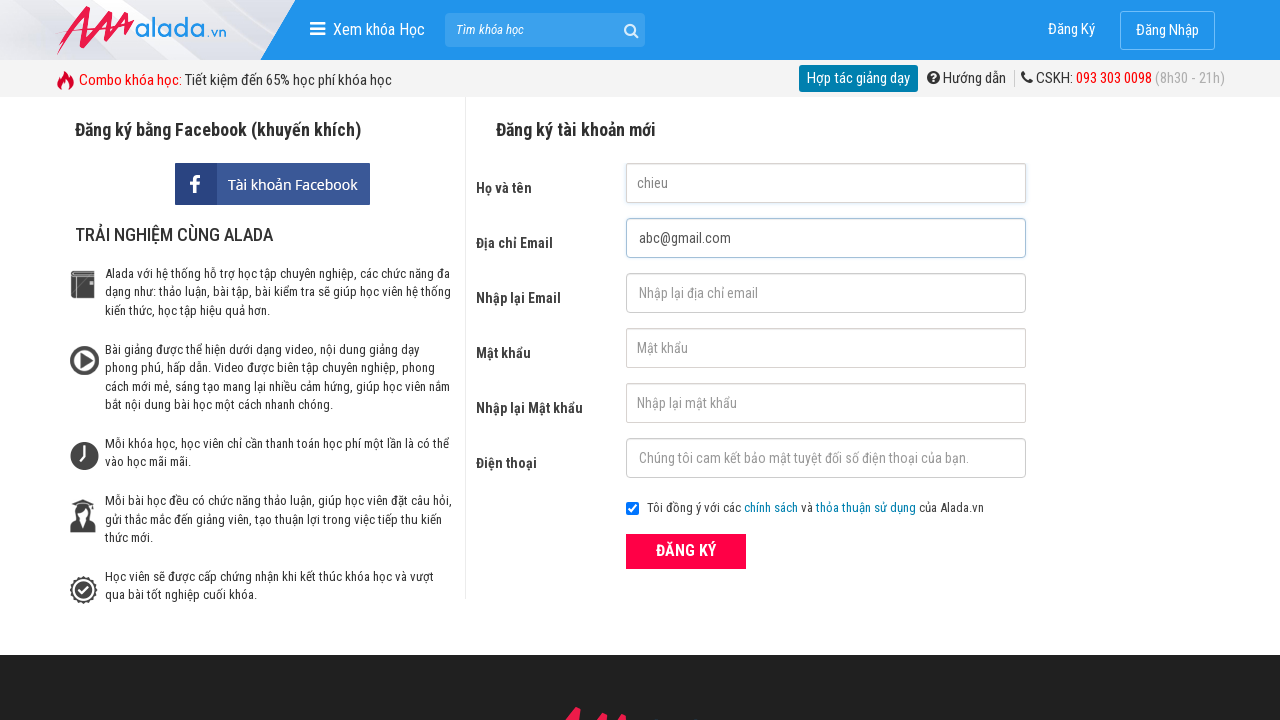

Filled confirmation email field with mismatched value 'sds' on #txtCEmail
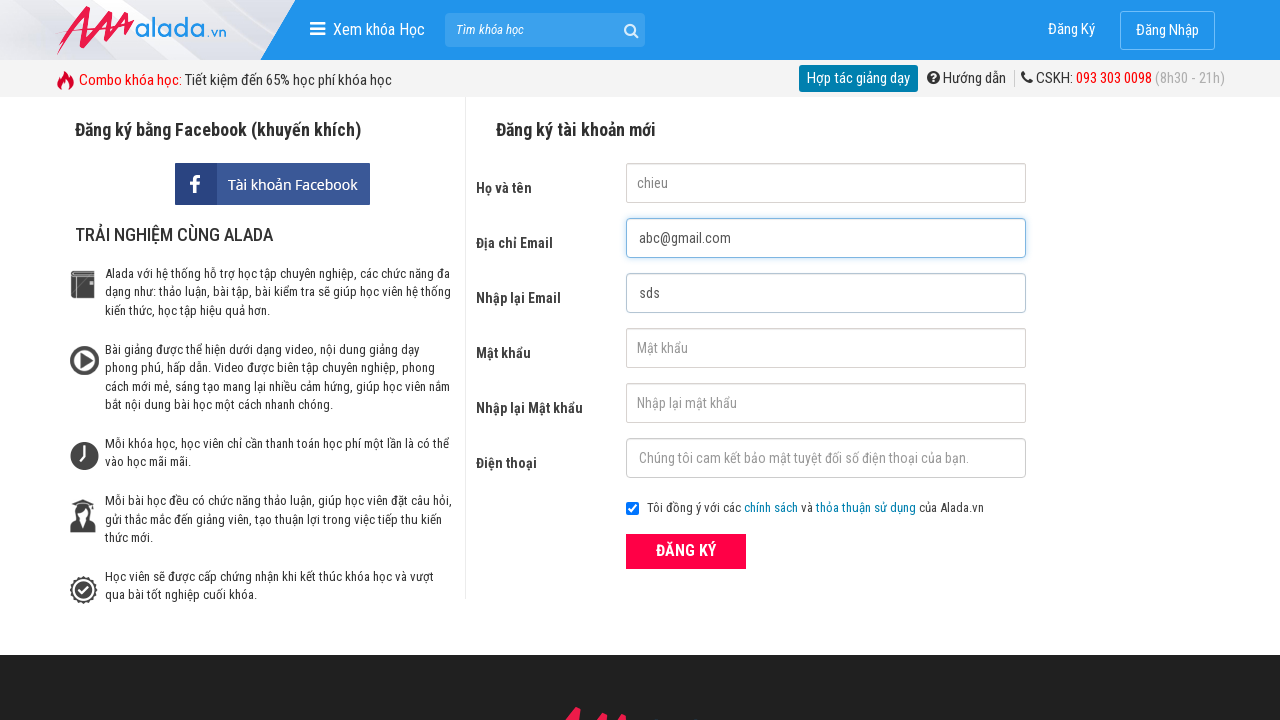

Filled password field with '1235677' on #txtPassword
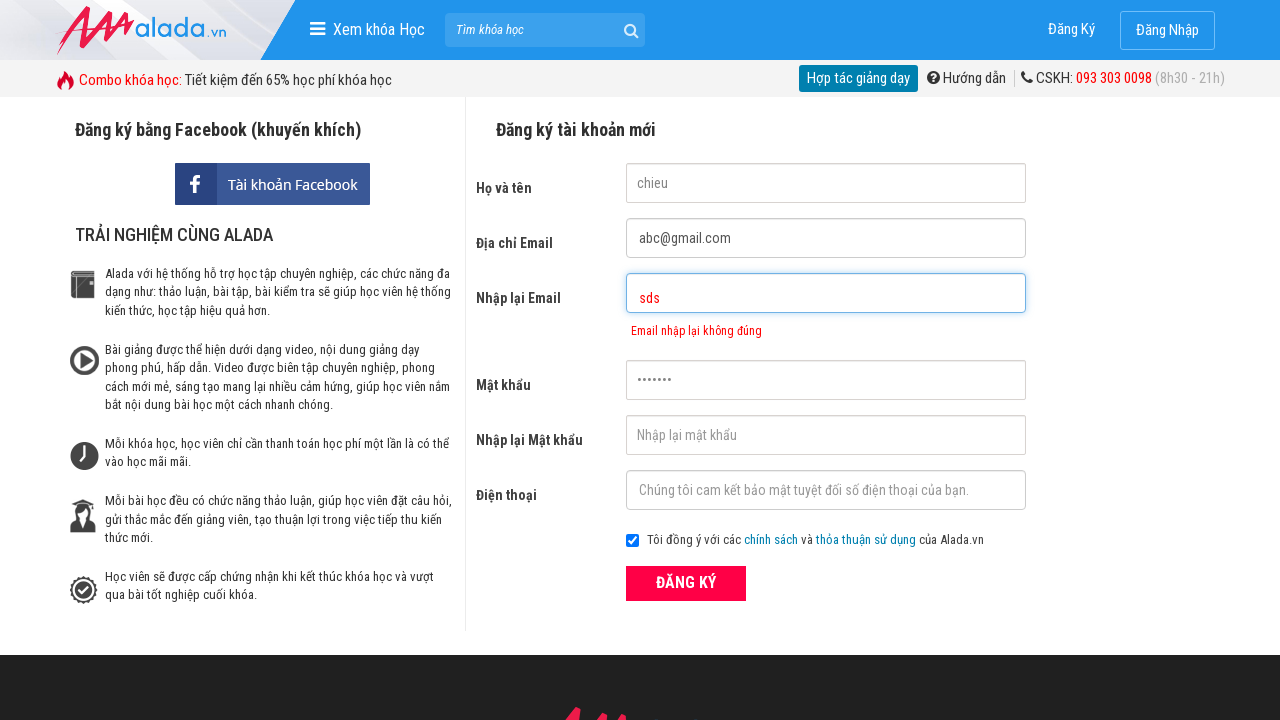

Filled confirmation password field with '1235677' on #txtCPassword
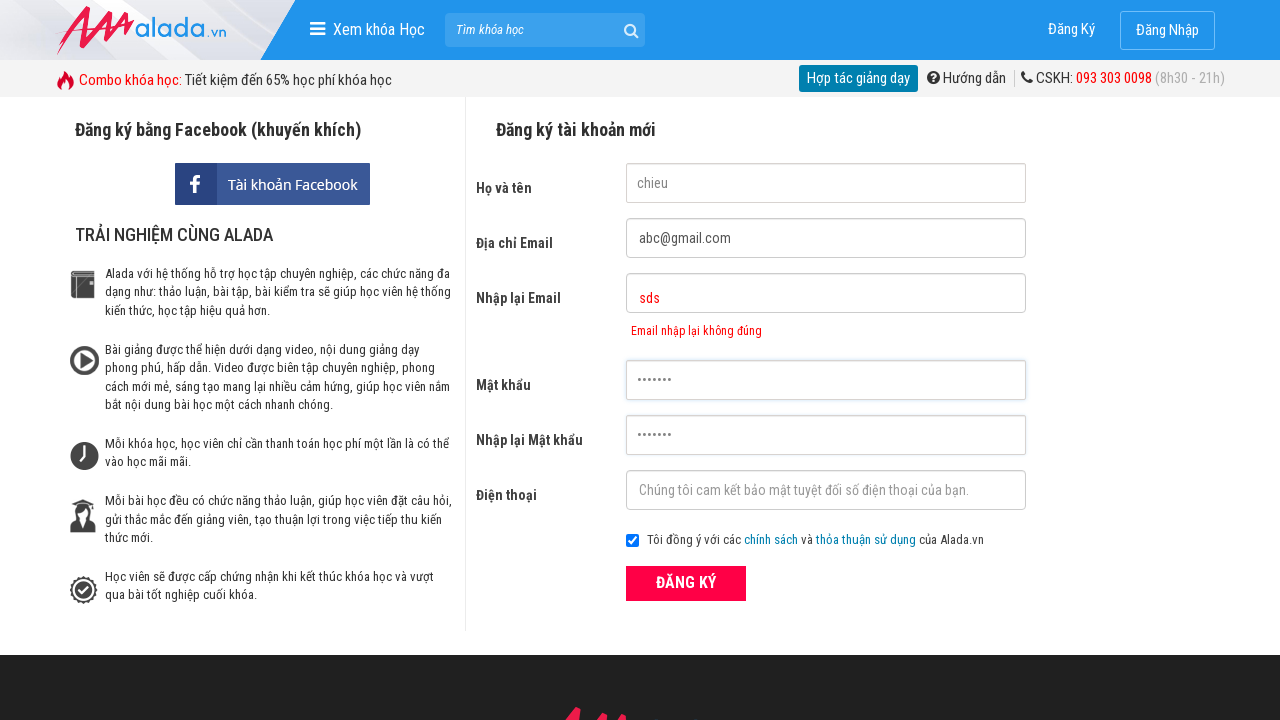

Filled phone field with '0987656444' on #txtPhone
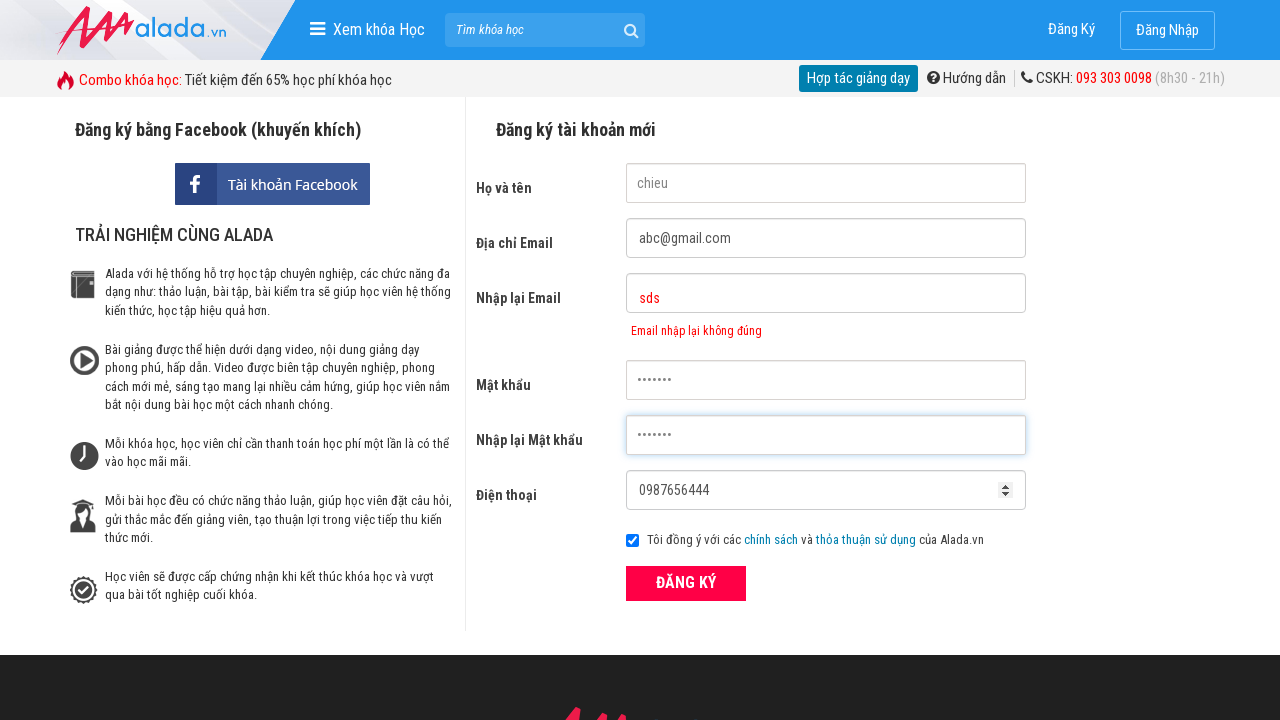

Clicked the register/submit button at (686, 583) on button[type='submit']
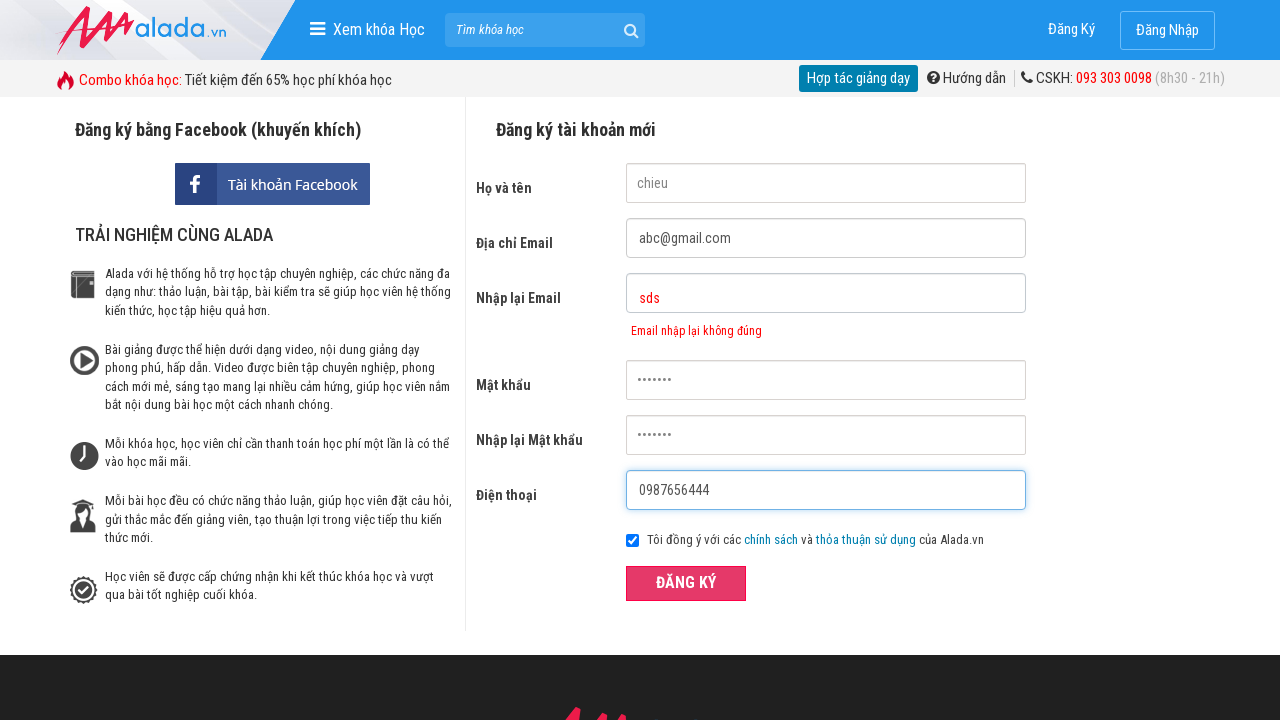

Confirmation email error message appeared, verifying form validation for mismatched emails
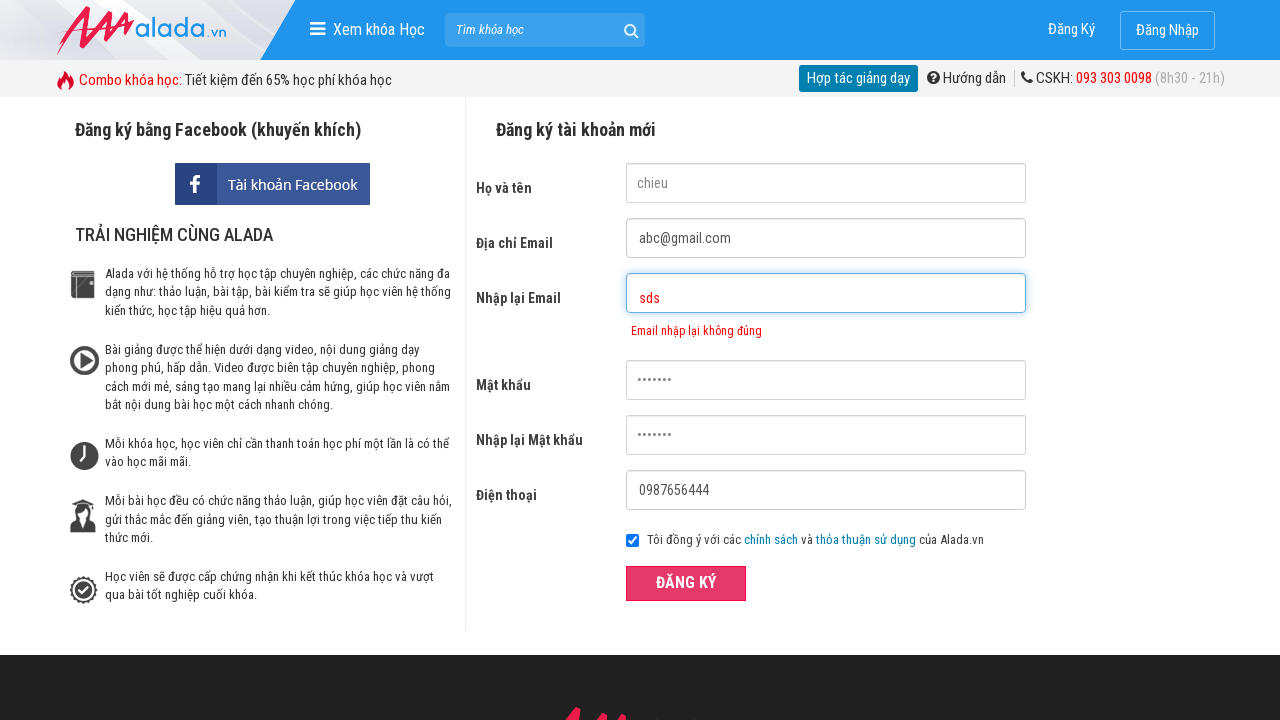

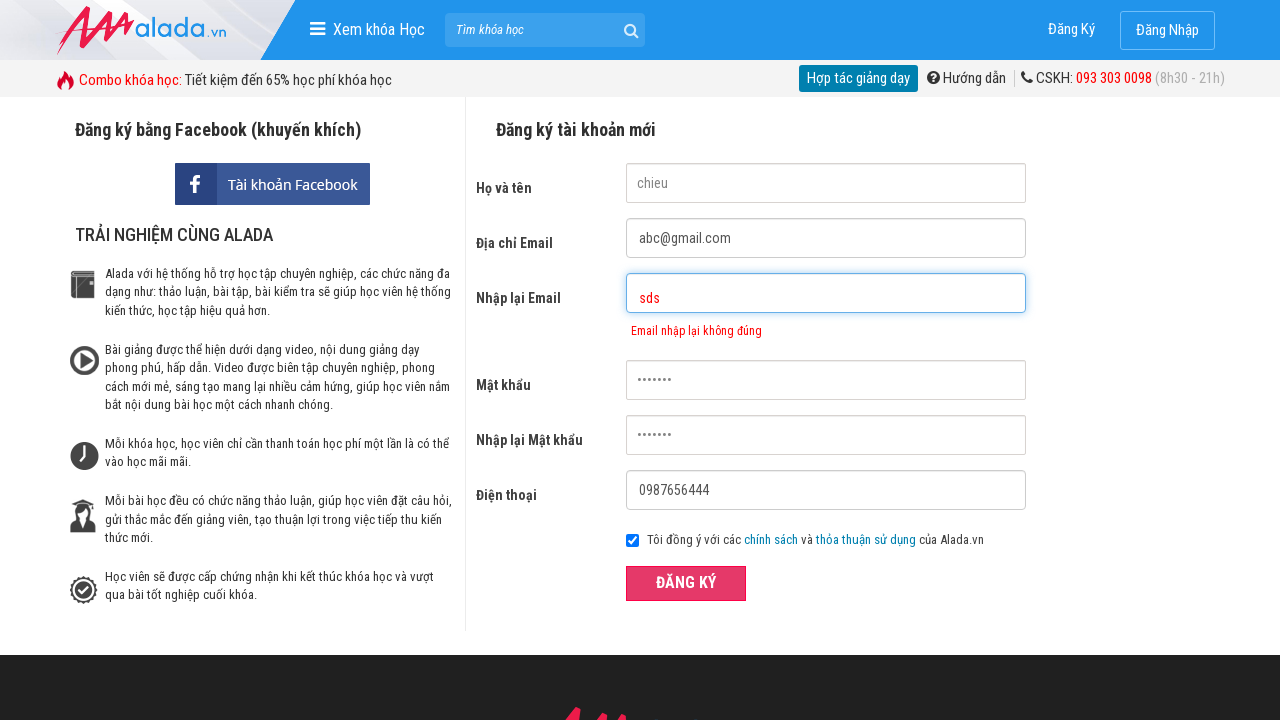